Tests switching to an iframe on W3Schools JavaScript tutorial page and clicking a button within the iframe

Starting URL: https://www.w3schools.com/js/tryit.asp?filename=tryjs_myfirst

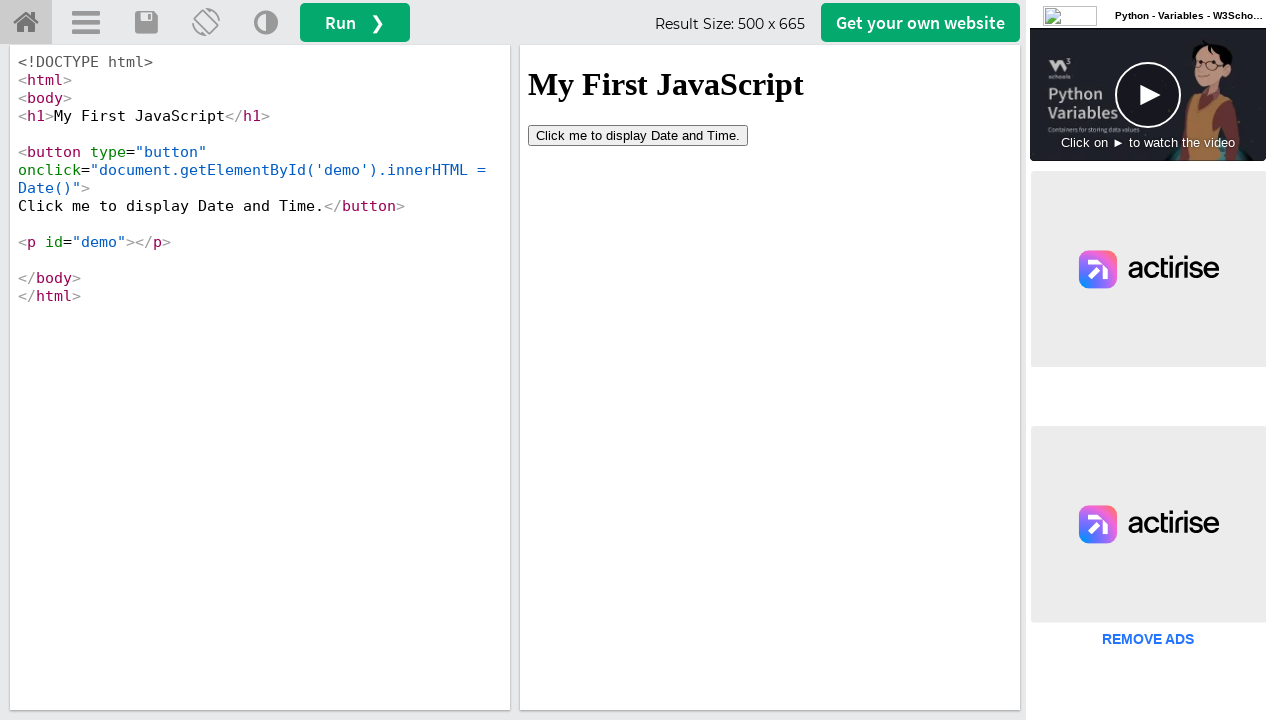

Located iframe element with id 'iframeResult'
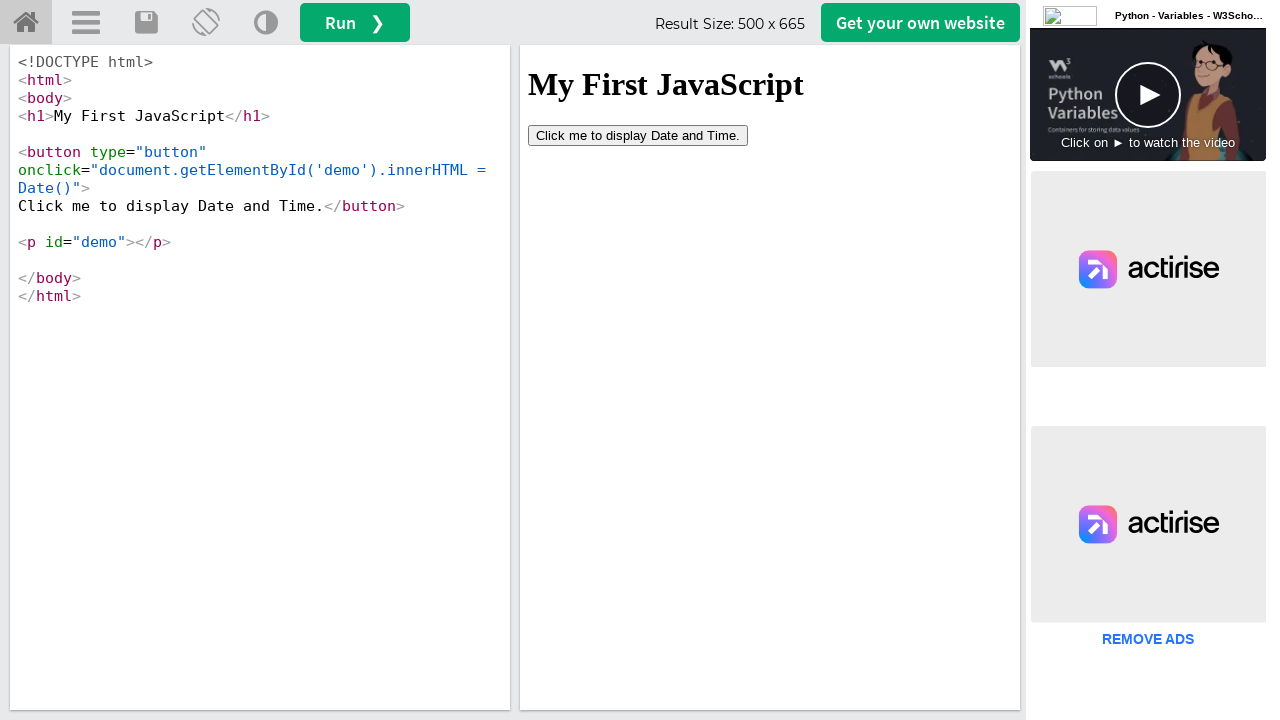

Clicked button with text 'Click' inside the iframe at (638, 135) on iframe#iframeResult >> internal:control=enter-frame >> xpath=//button[contains(t
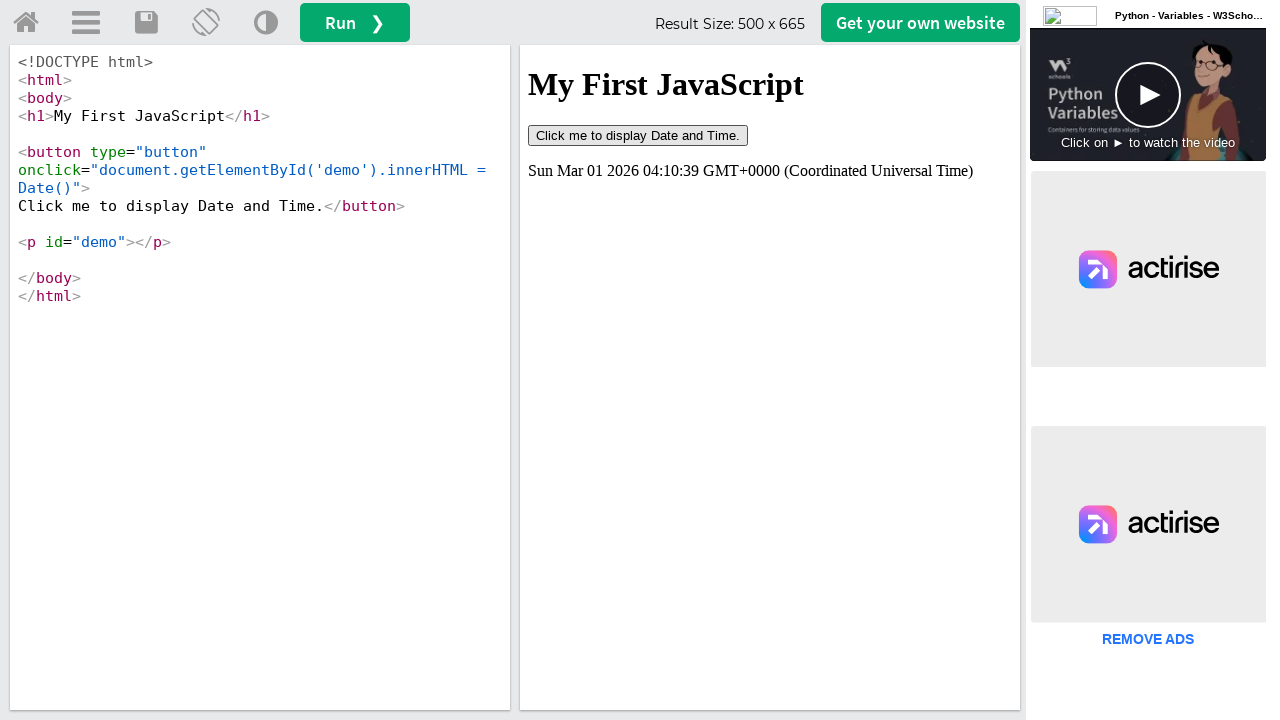

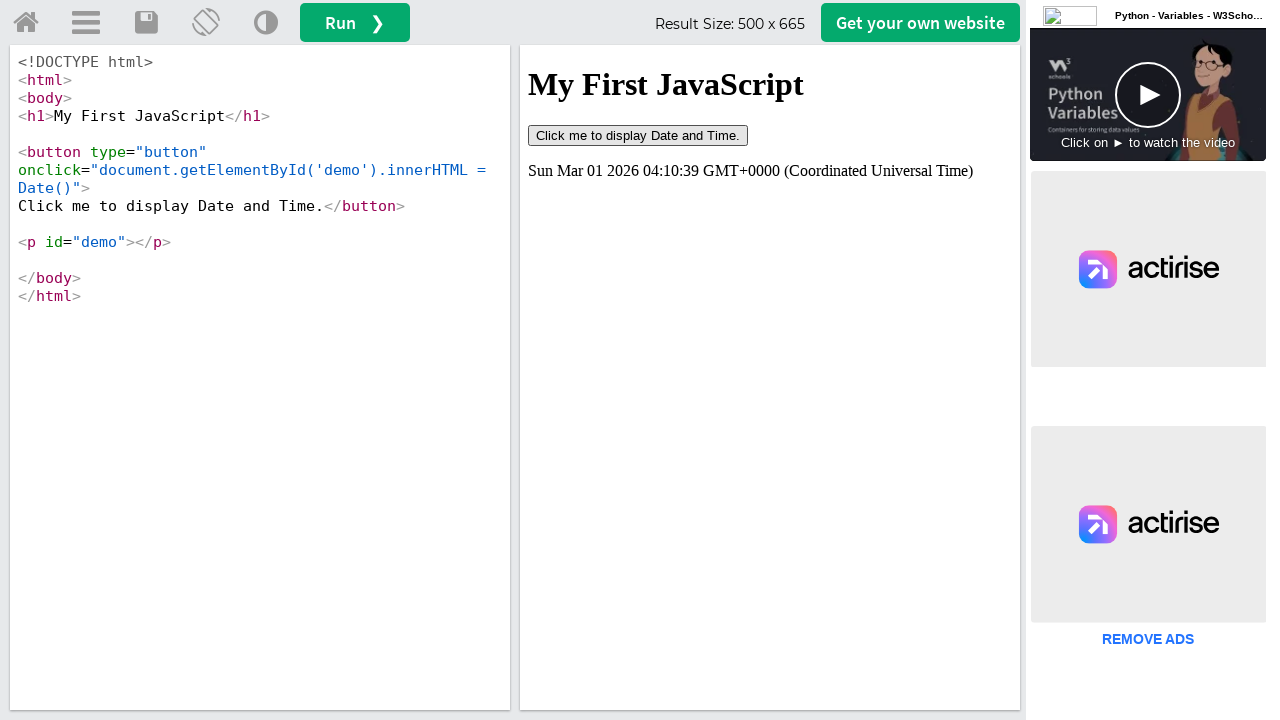